Tests dropdown selection functionality by selecting an option from a dropdown menu by index

Starting URL: https://trytestingthis.netlify.app/

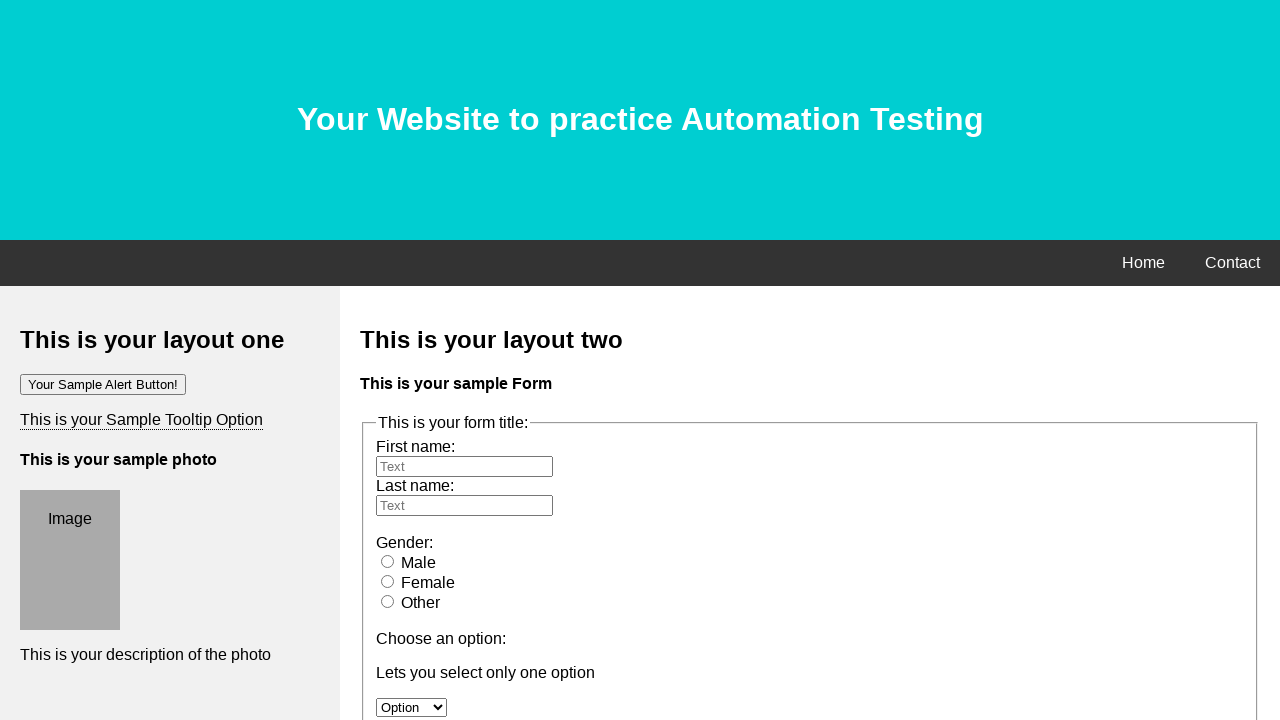

Navigated to dropdown test page
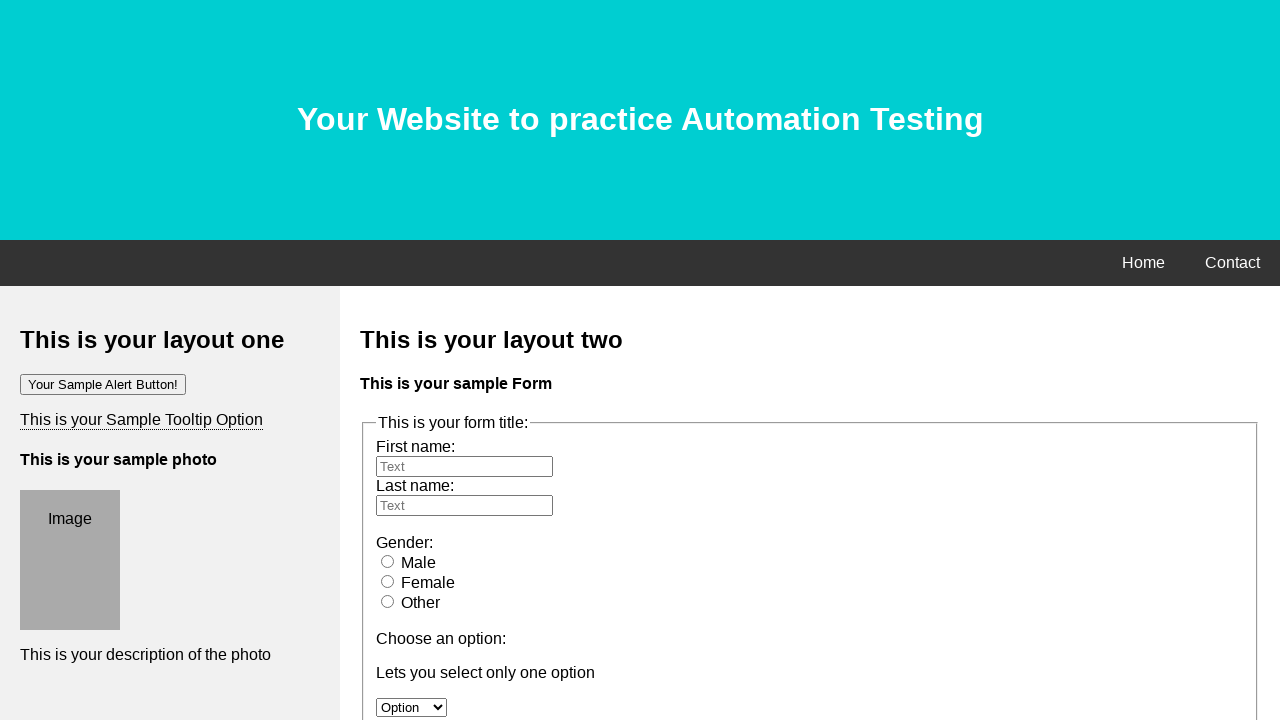

Located dropdown element with id 'option'
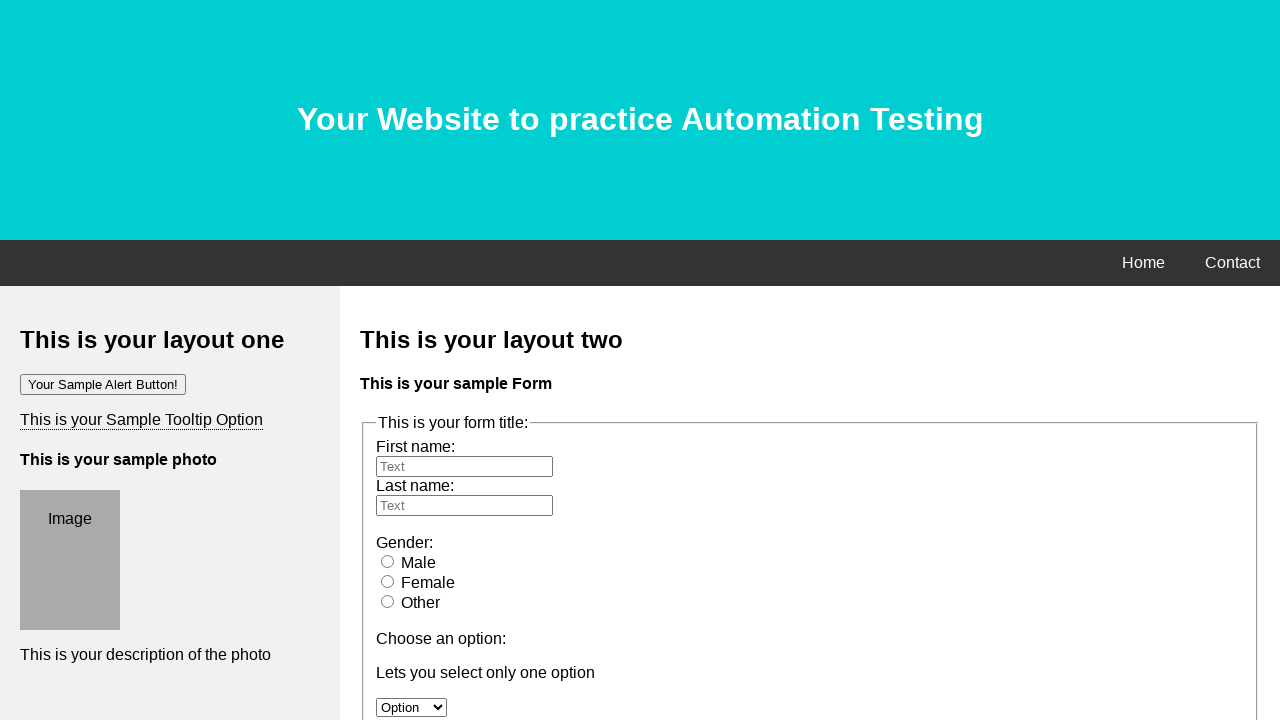

Selected dropdown option at index 1 on #option
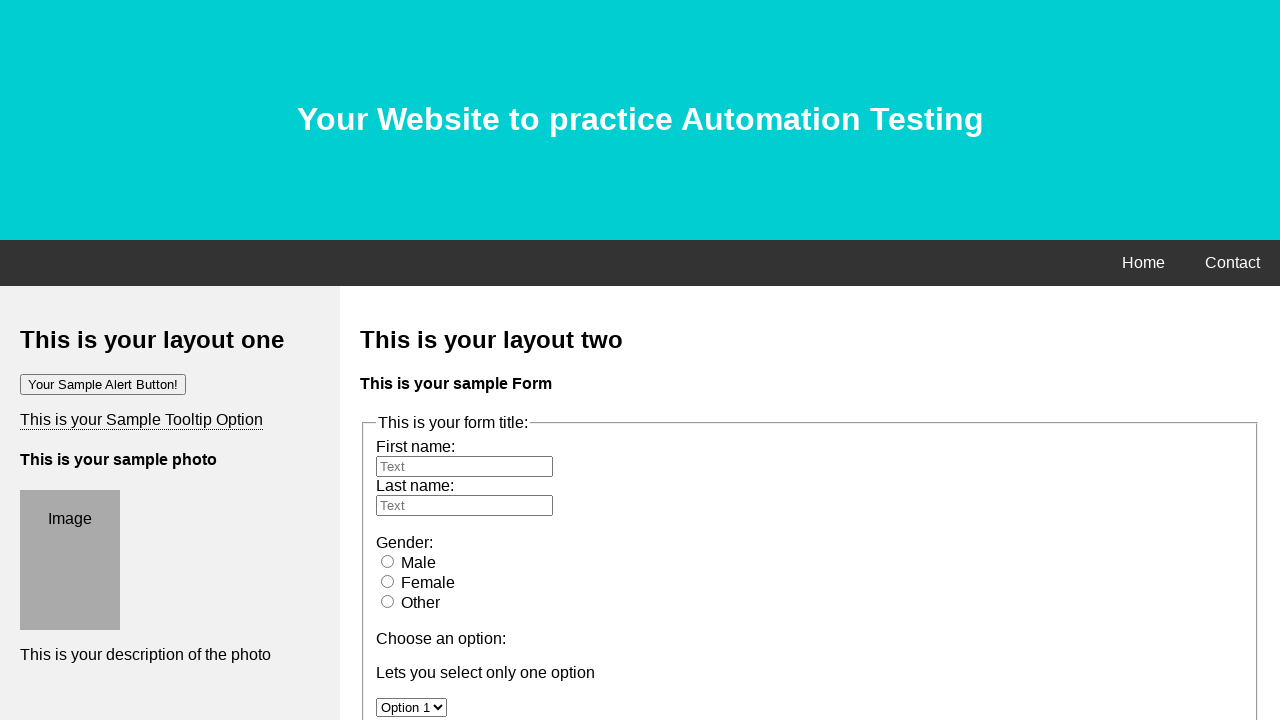

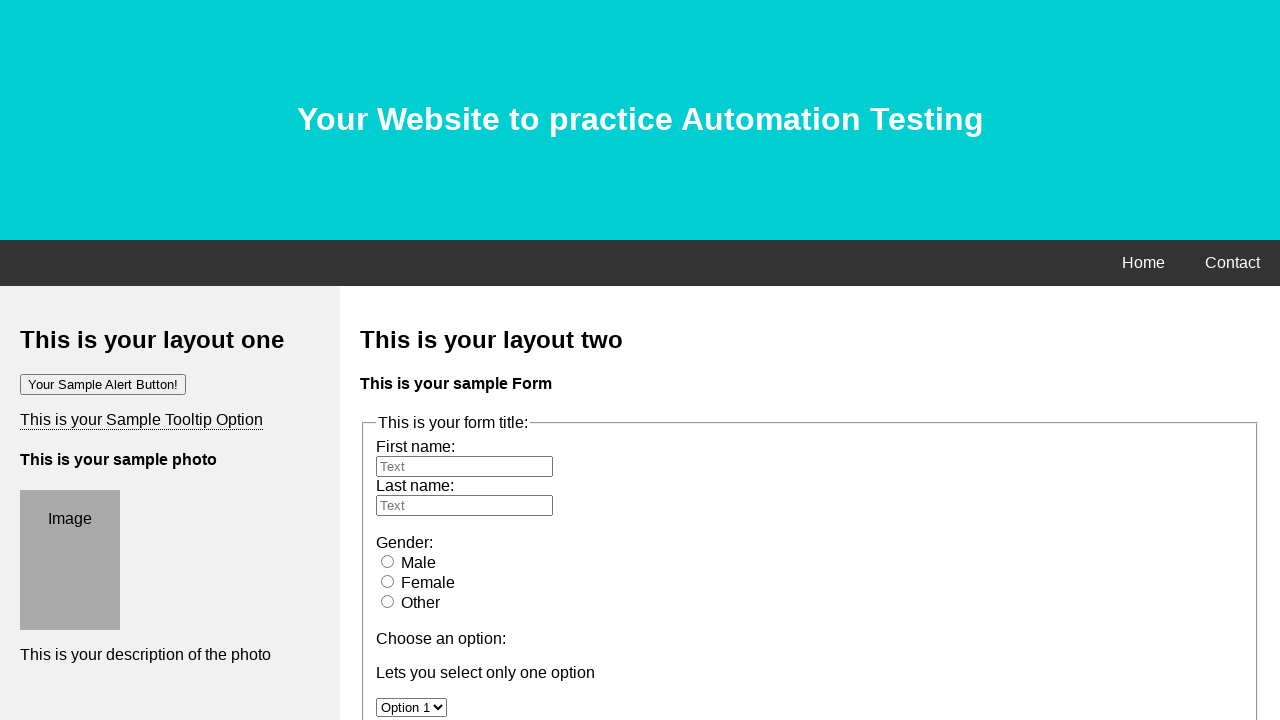